Fills out and submits the DemoQA practice form with personal information including name, email, phone, gender, date of birth, subjects, hobbies, state/city selection, and verifies the submission modal appears.

Starting URL: https://demoqa.com/automation-practice-form

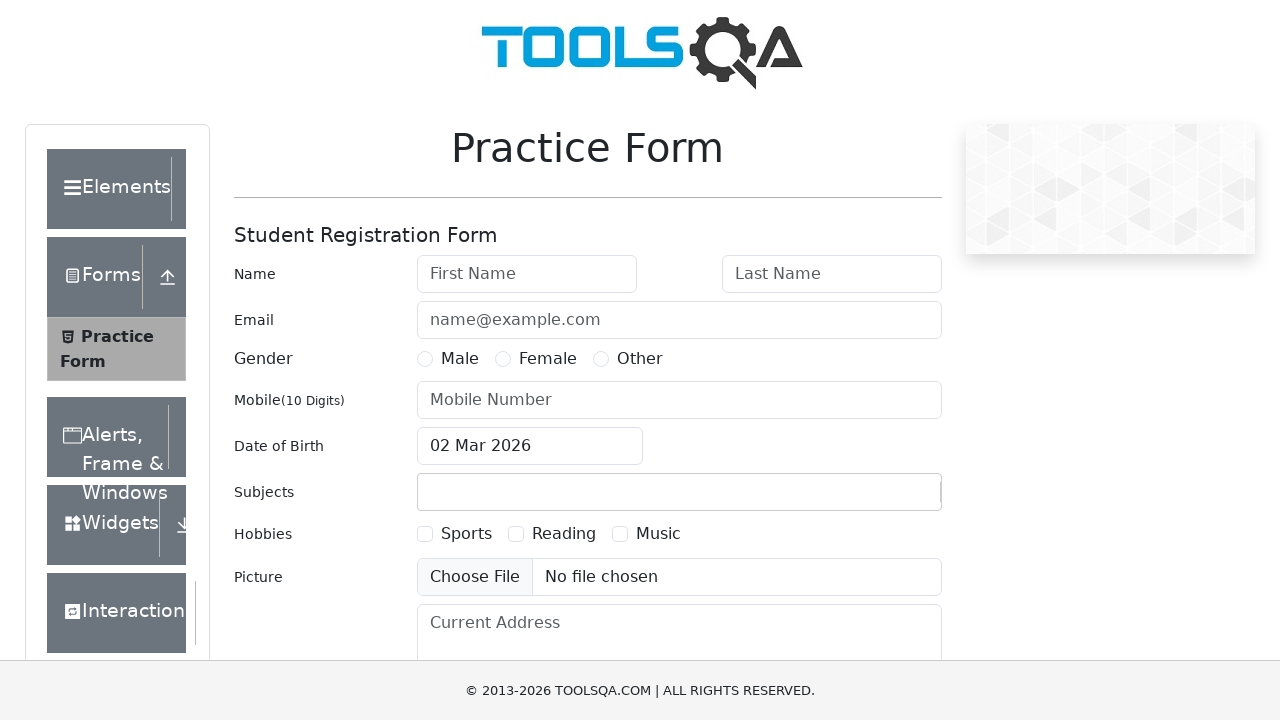

Filled first name field with 'Carlos' on #firstName
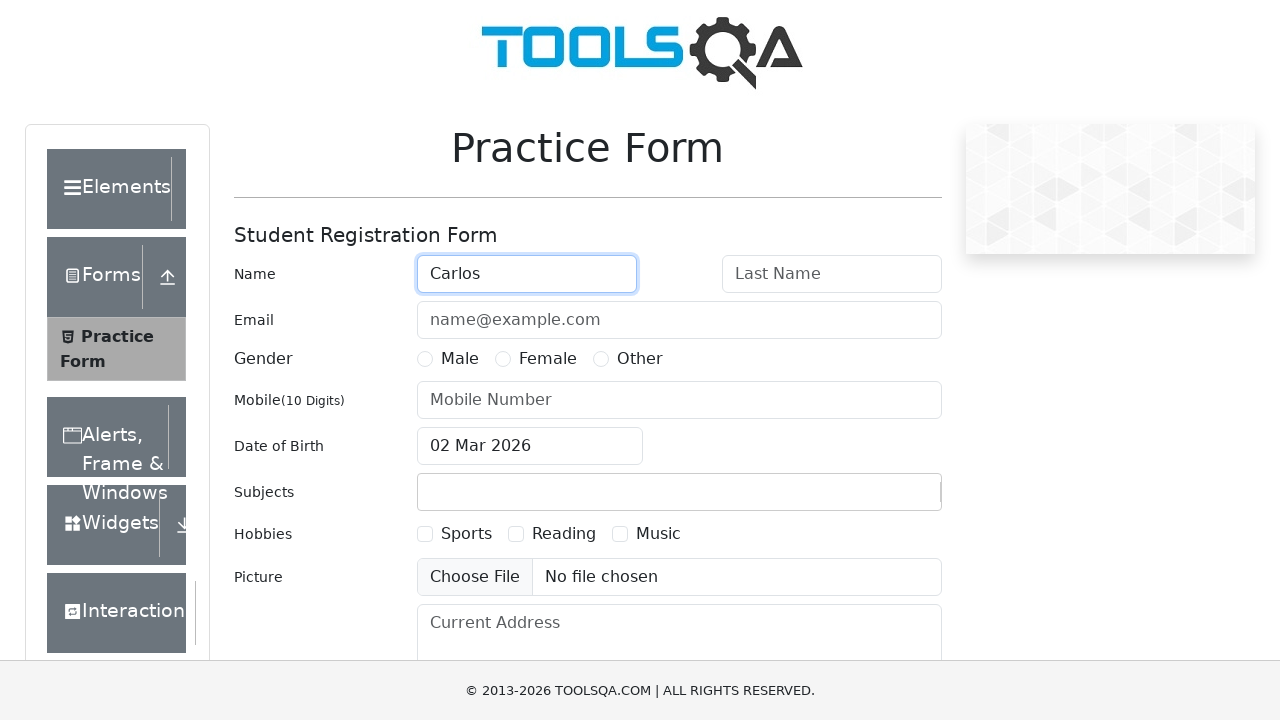

Filled last name field with 'Martinez' on #lastName
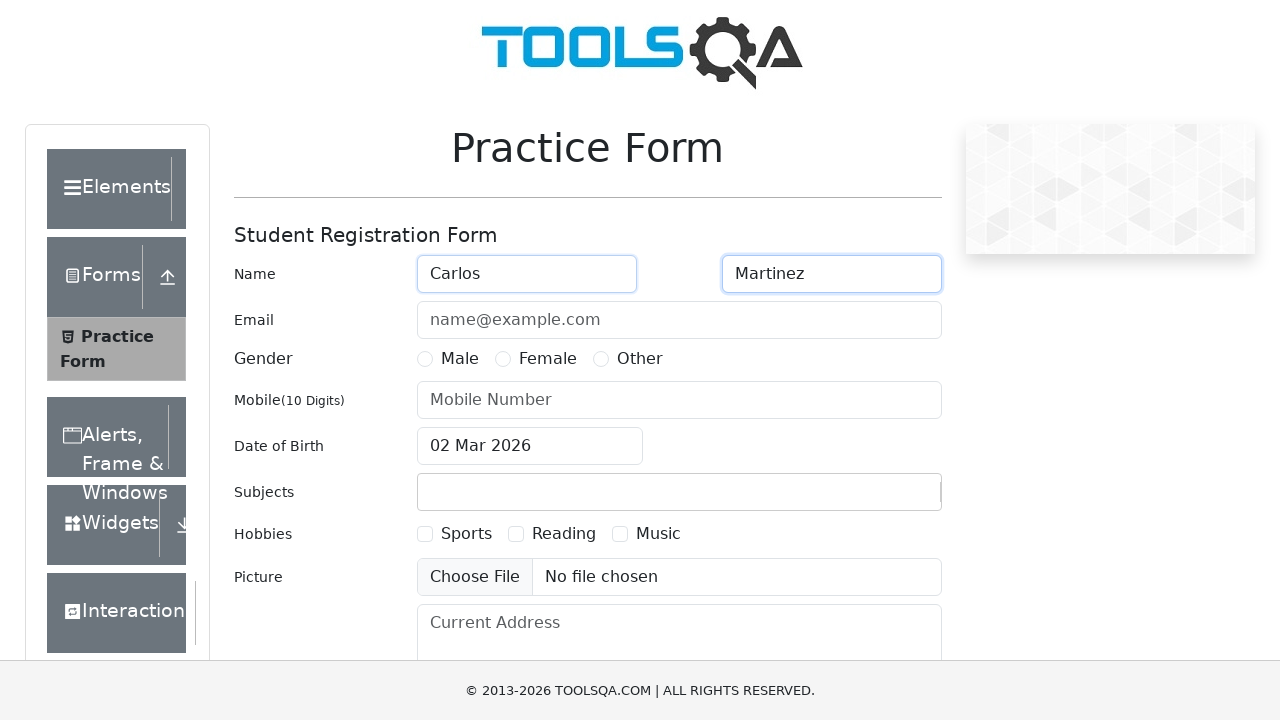

Filled email field with 'carlos.martinez@example.com' on #userEmail
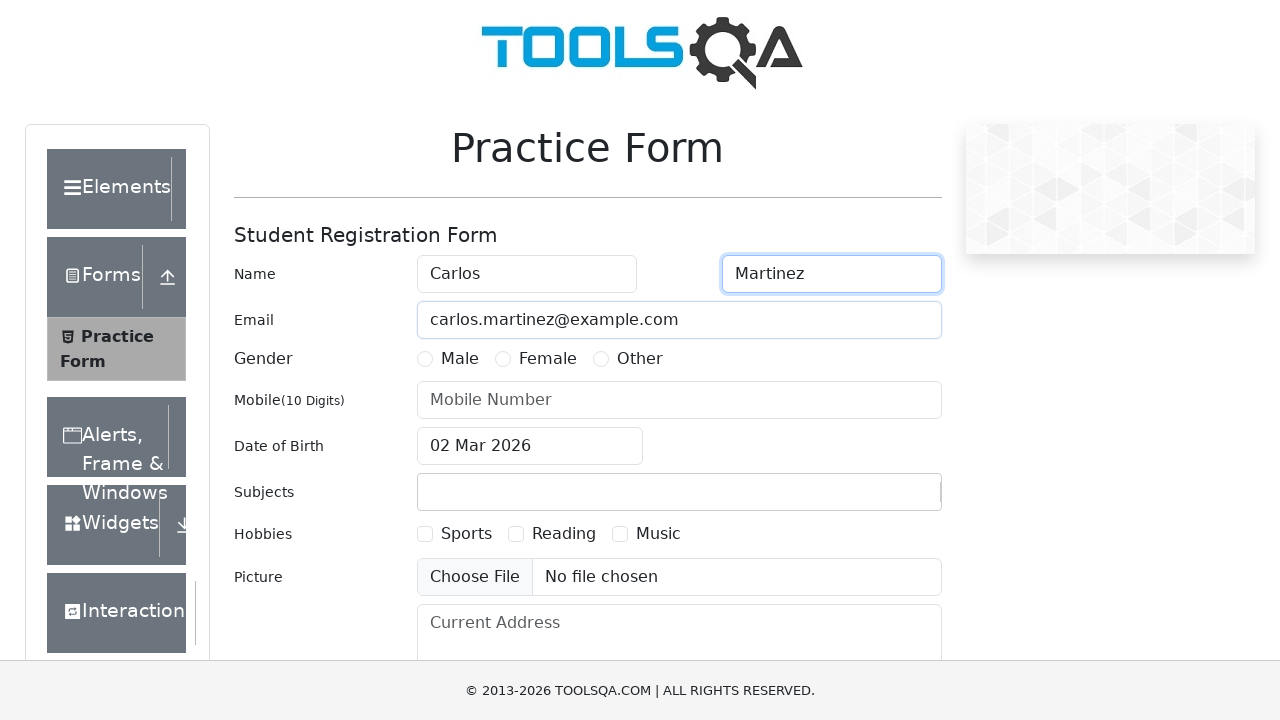

Selected Male gender option at (460, 359) on label[for='gender-radio-1']
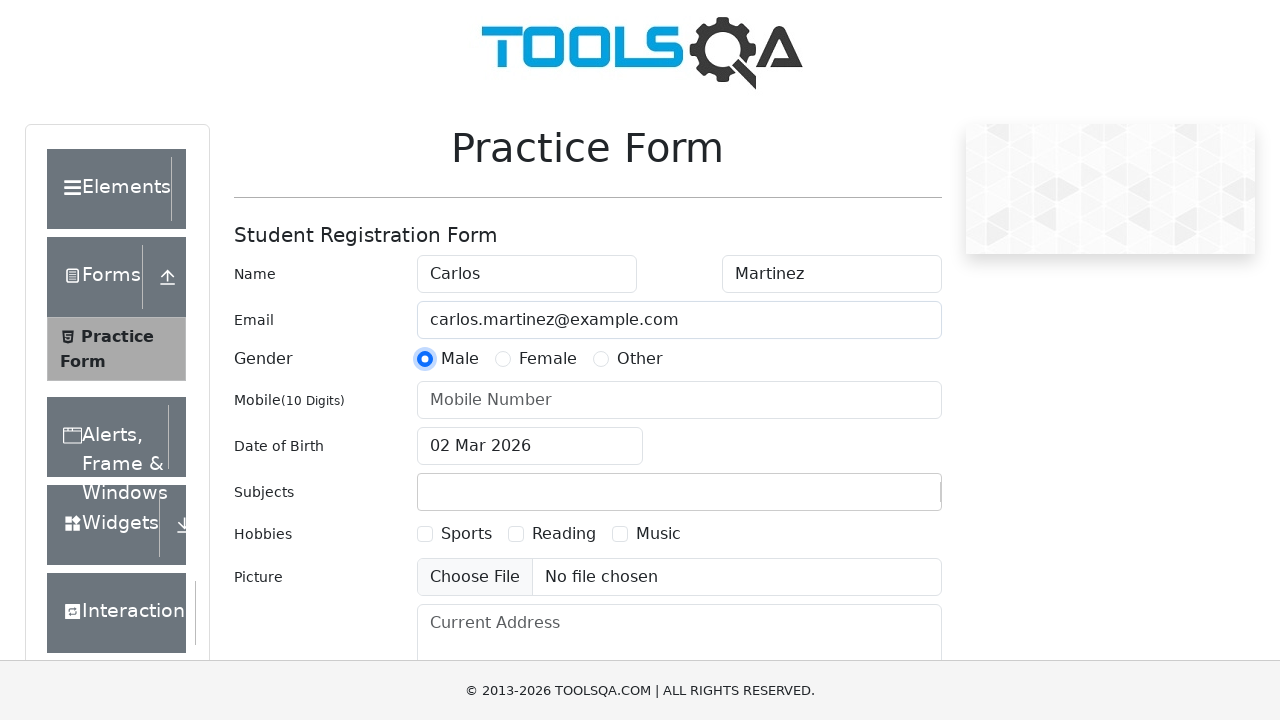

Filled phone number field with '5551234567' on #userNumber
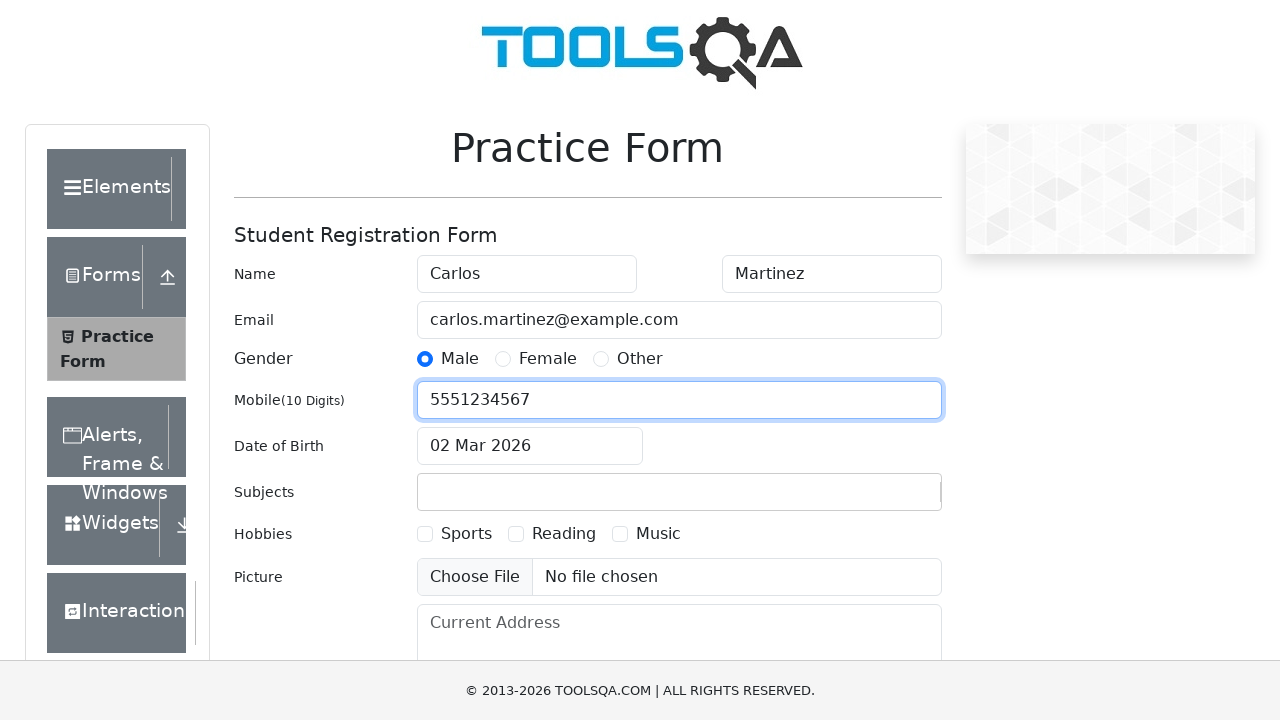

Clicked date of birth field to open date picker at (530, 446) on #dateOfBirthInput
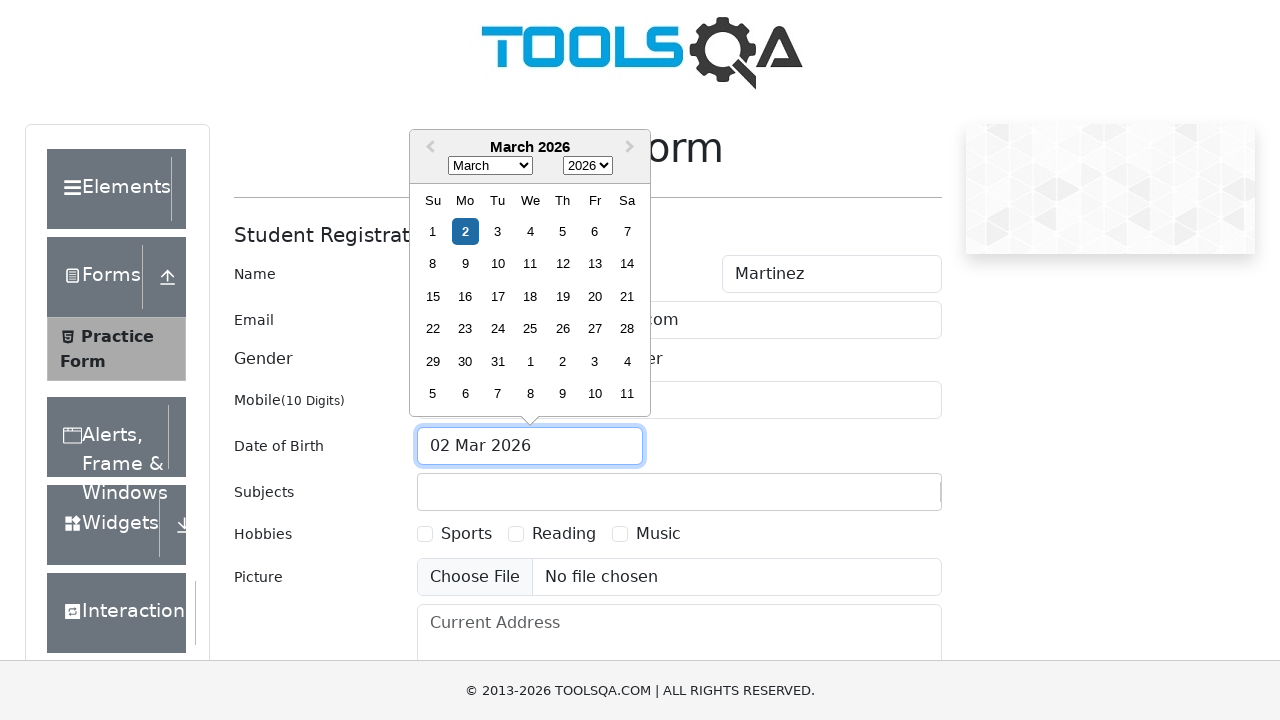

Selected June (month 5) from date picker on .react-datepicker__month-select
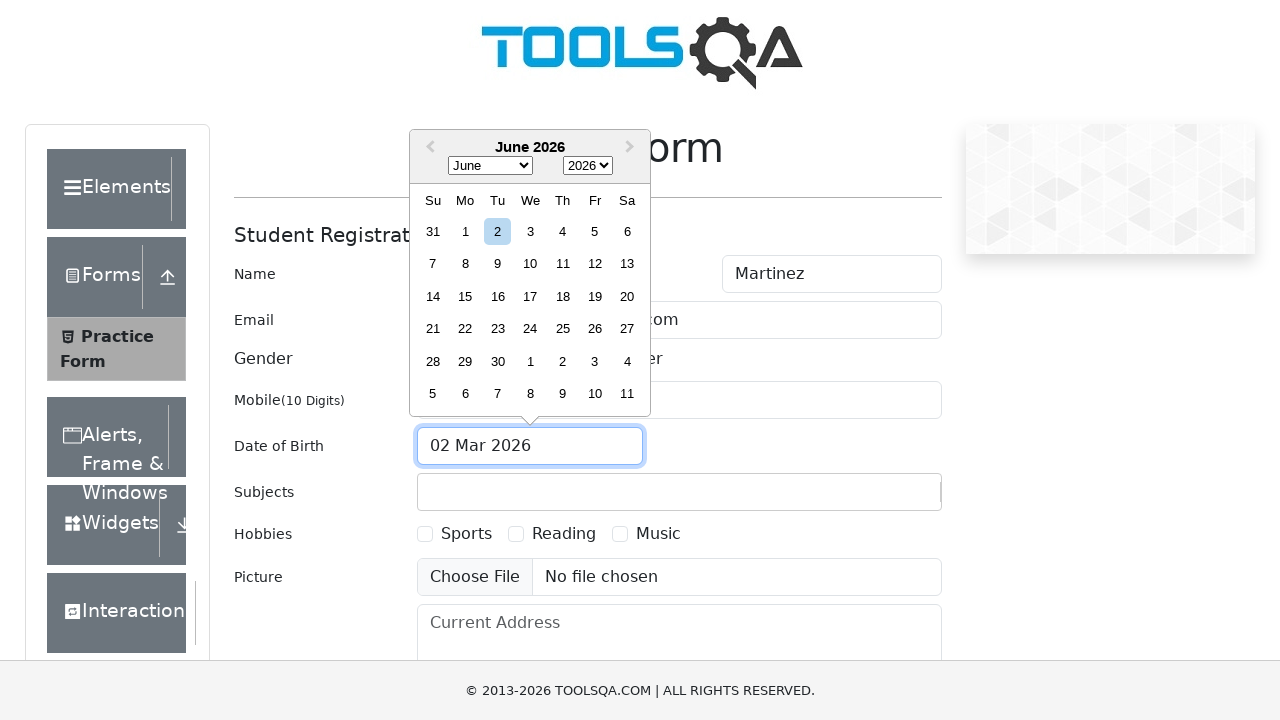

Selected year 1995 from date picker on .react-datepicker__year-select
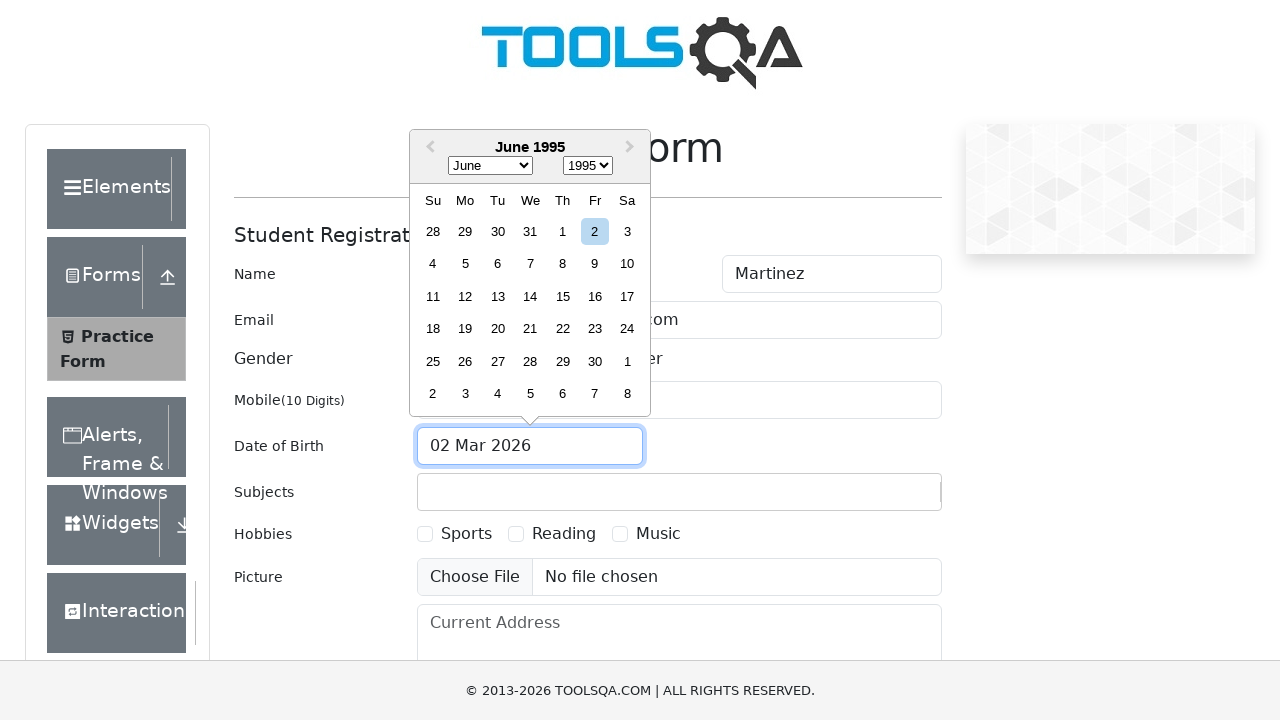

Selected day 15 from date picker (DOB: June 15, 1995) at (562, 296) on .react-datepicker__day--015:not(.react-datepicker__day--outside-month)
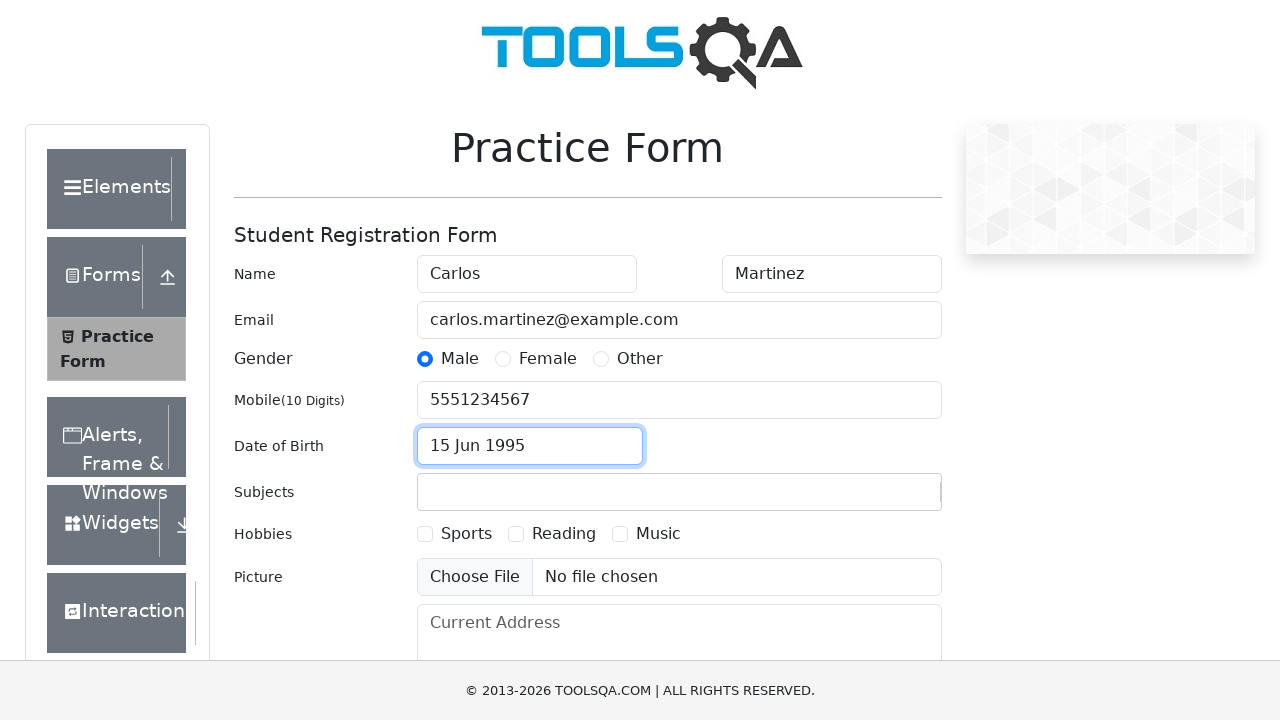

Filled subjects field with 'Computer Science' on #subjectsInput
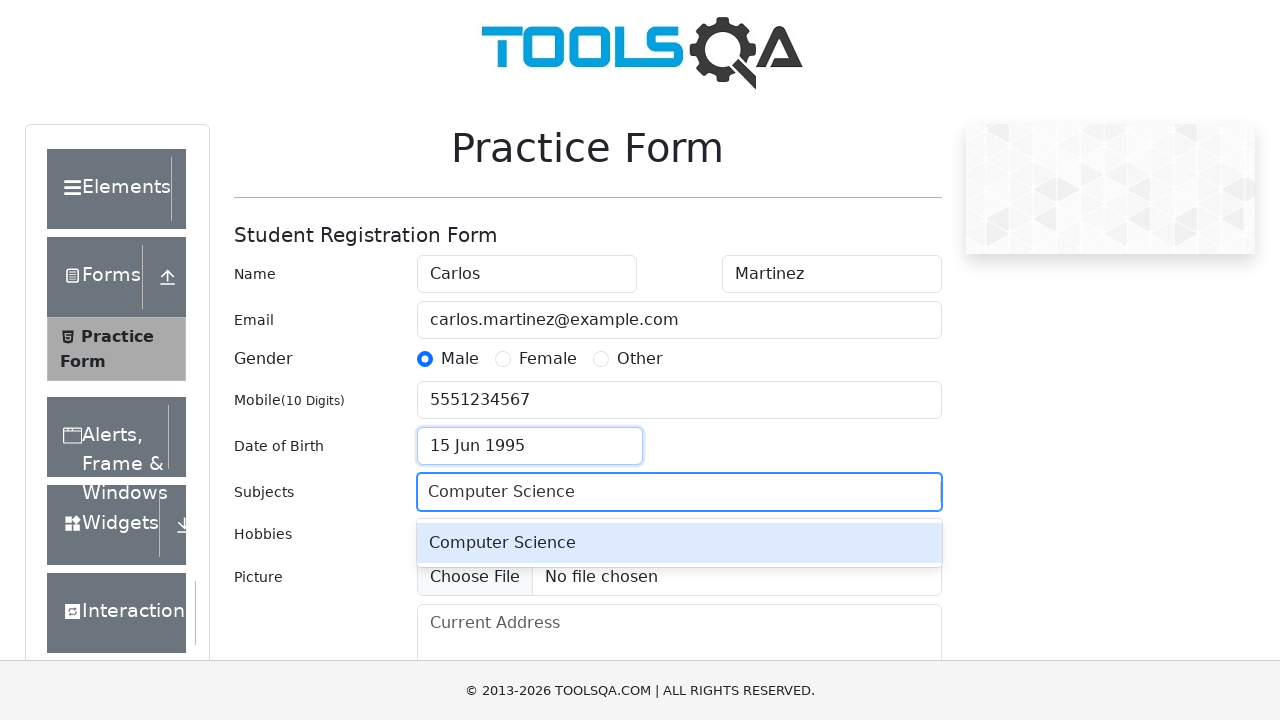

Pressed Enter to confirm subject selection on #subjectsInput
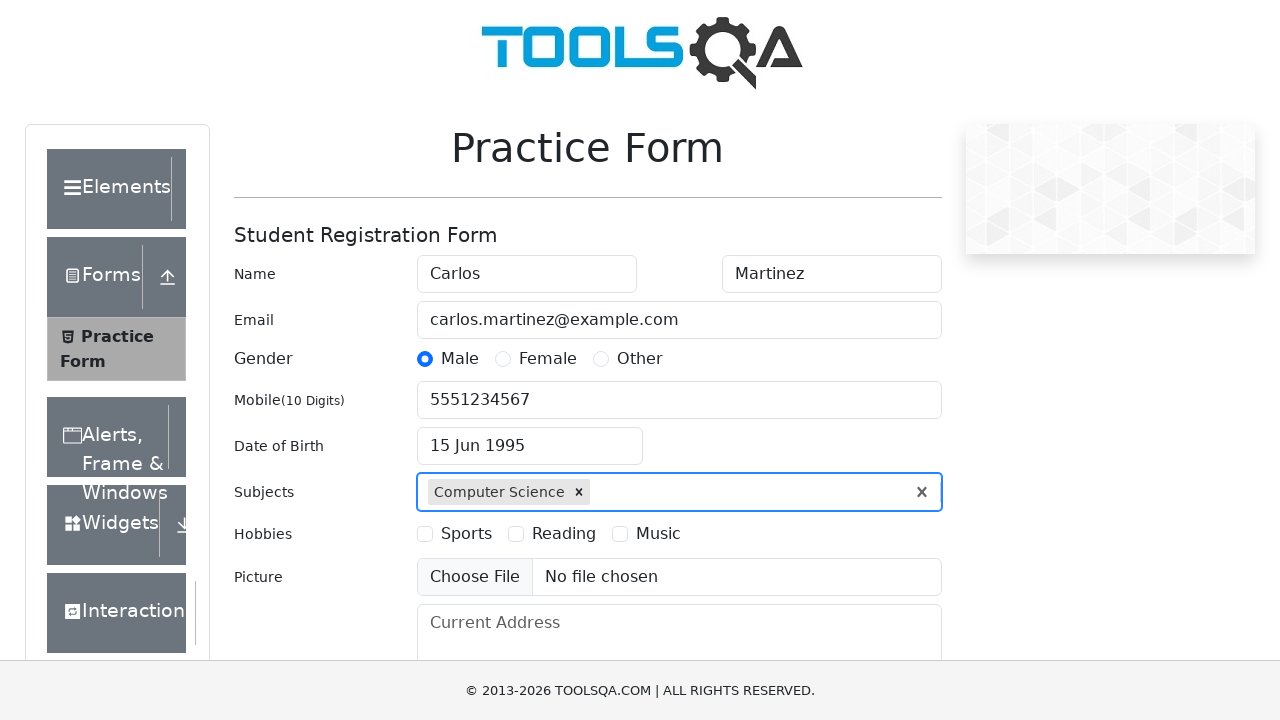

Selected Sports hobby checkbox at (466, 534) on label[for='hobbies-checkbox-1']
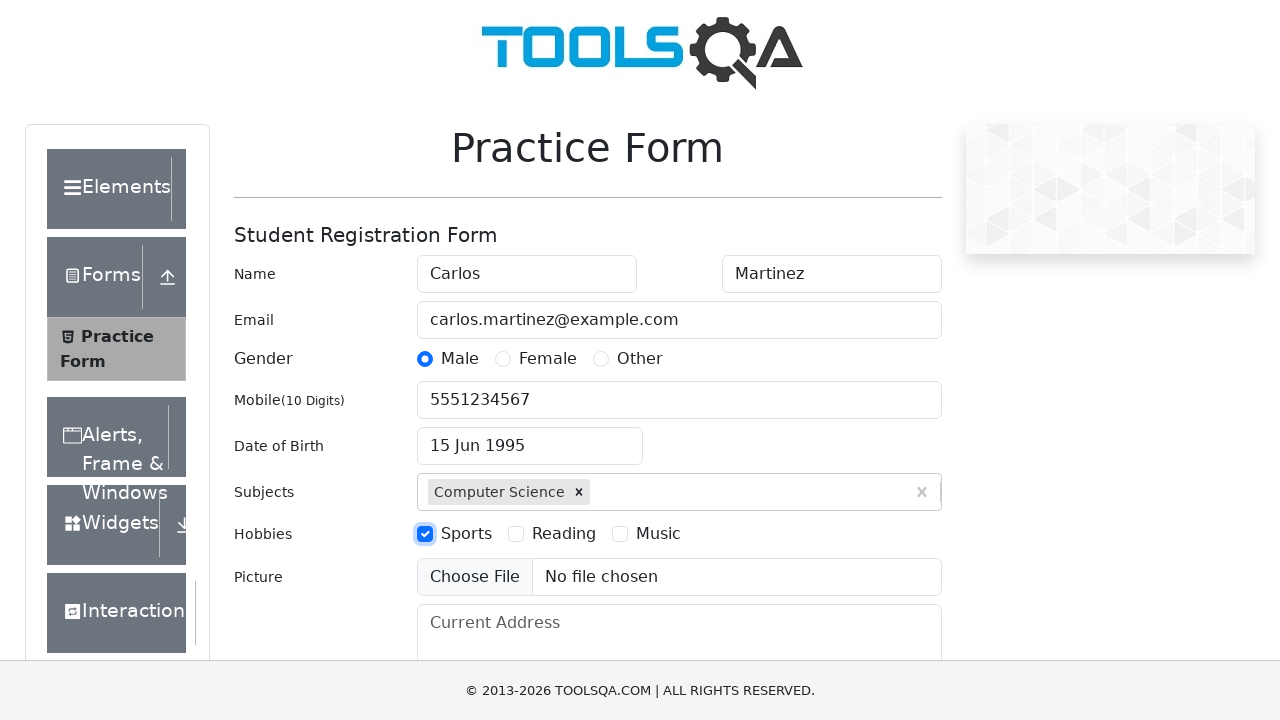

Filled current address field with '123 Test Street, Automation City' on #currentAddress
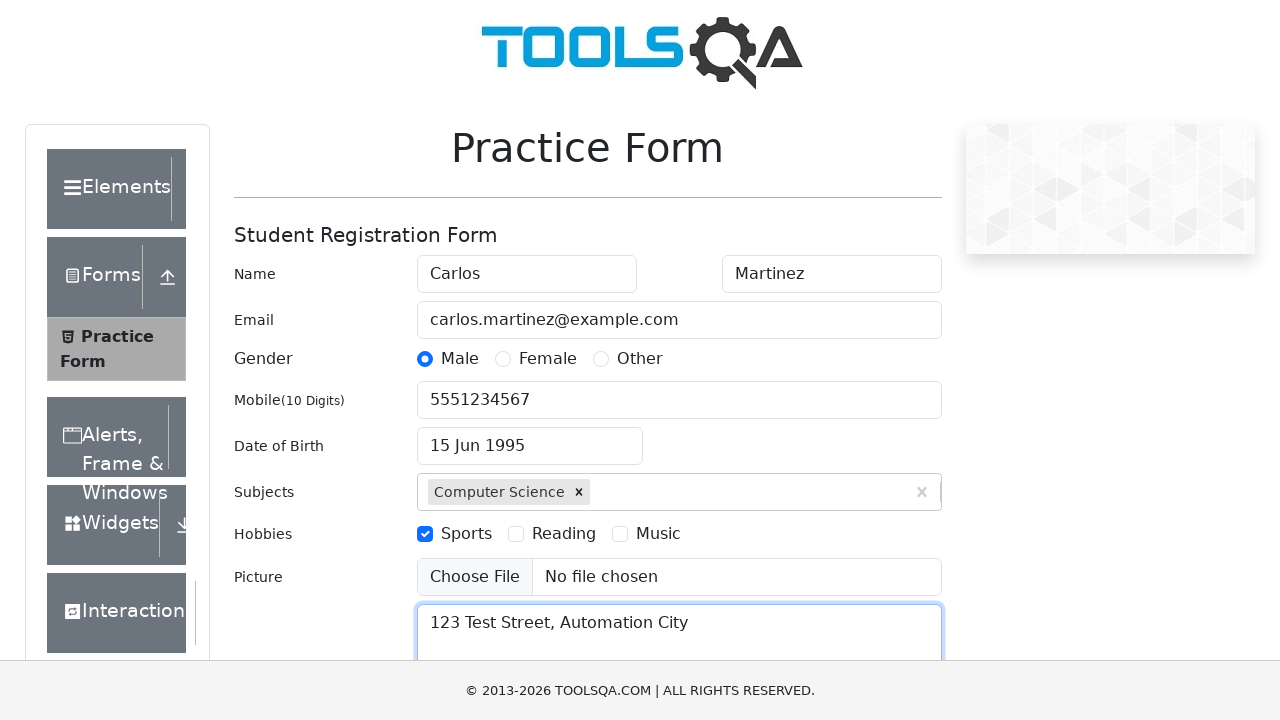

Clicked state dropdown to open options at (527, 437) on #state
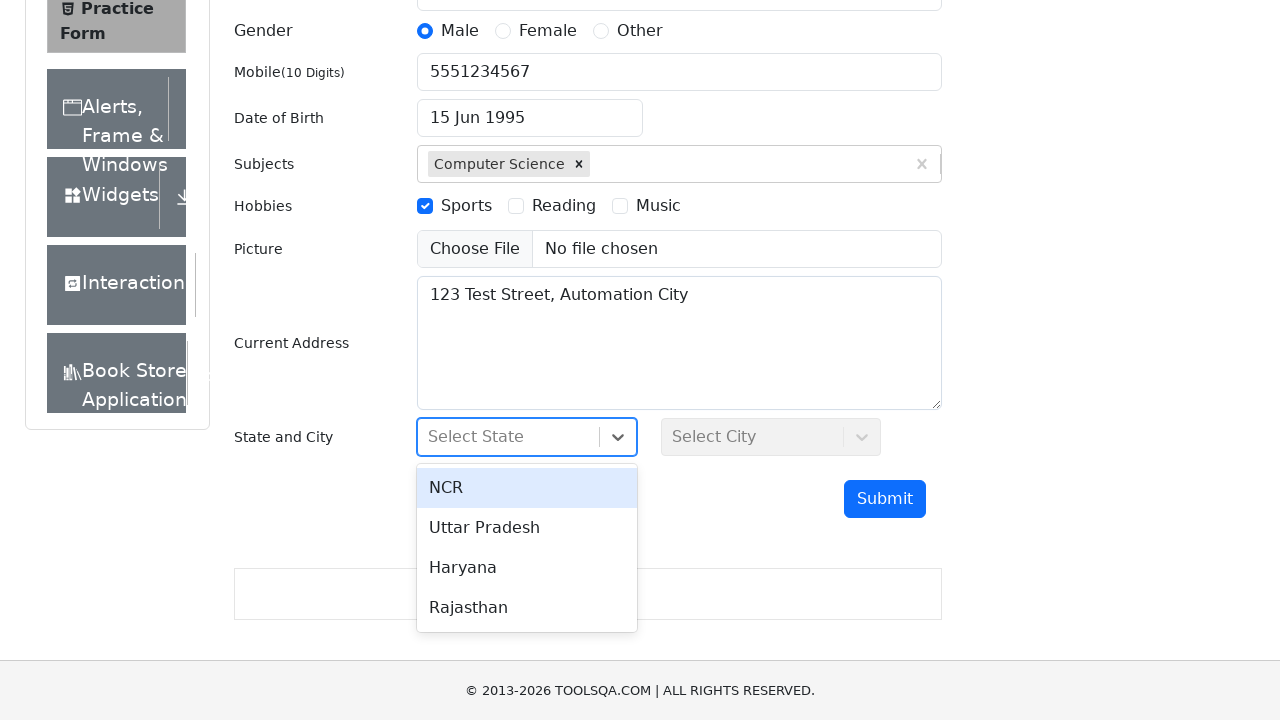

Selected state from dropdown at (527, 488) on div[id^='react-select-3-option']
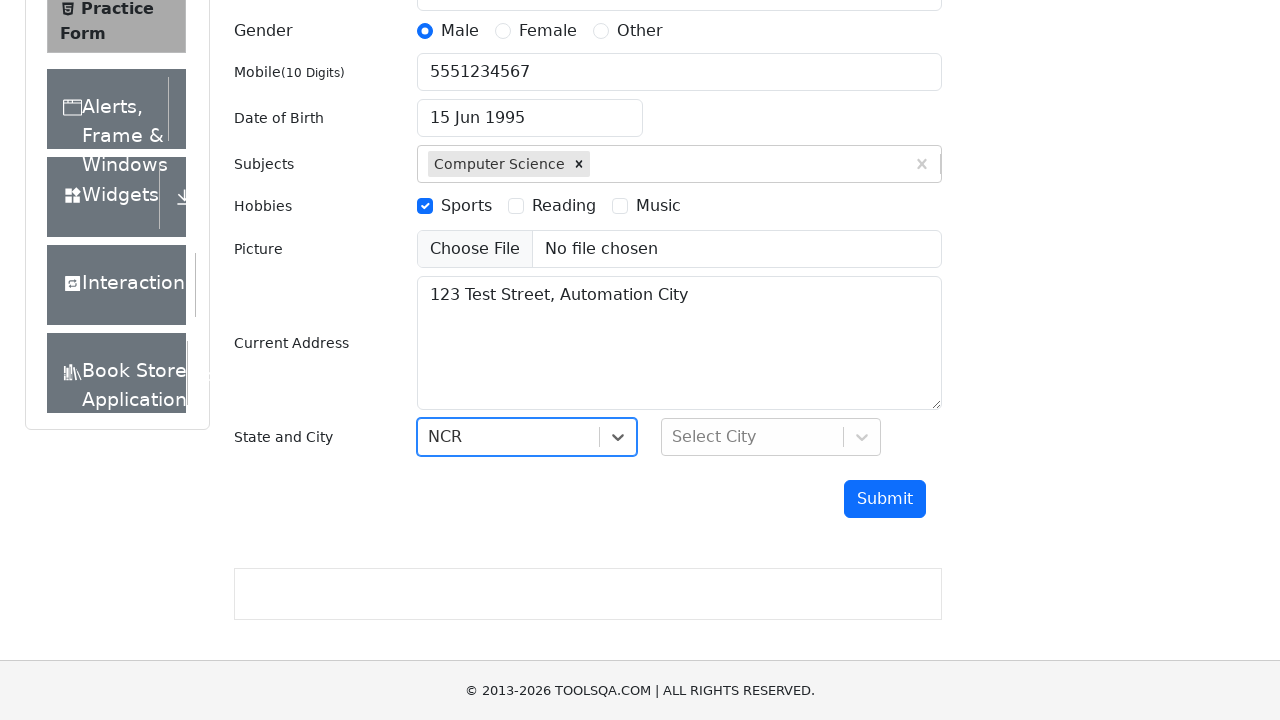

Clicked city dropdown to open options at (771, 437) on #city
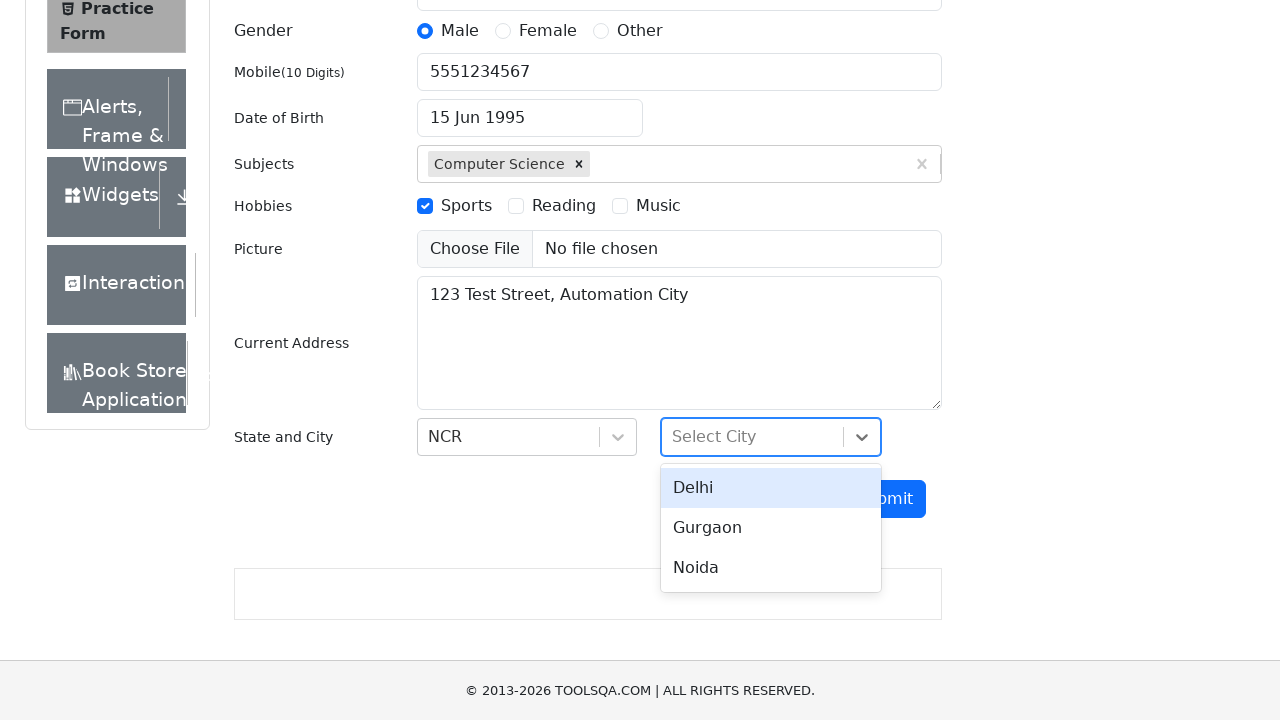

Selected city from dropdown at (771, 488) on div[id^='react-select-4-option']
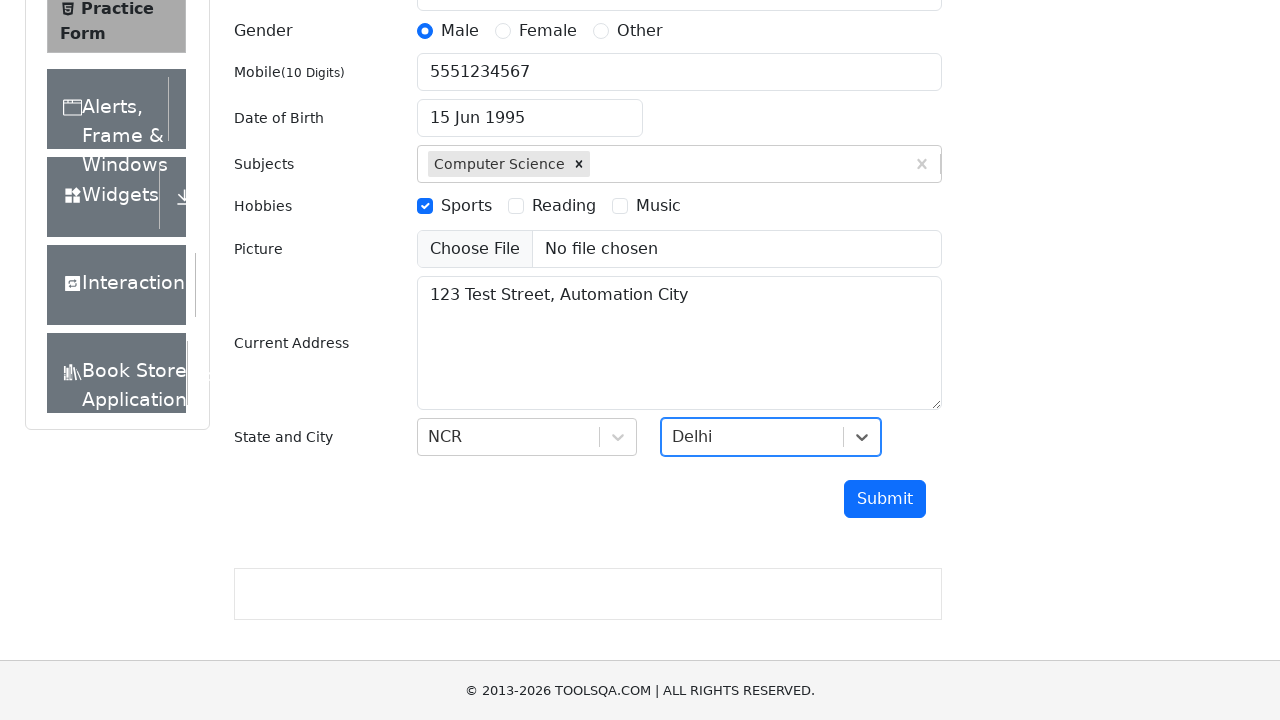

Clicked submit button to submit the form at (885, 499) on #submit
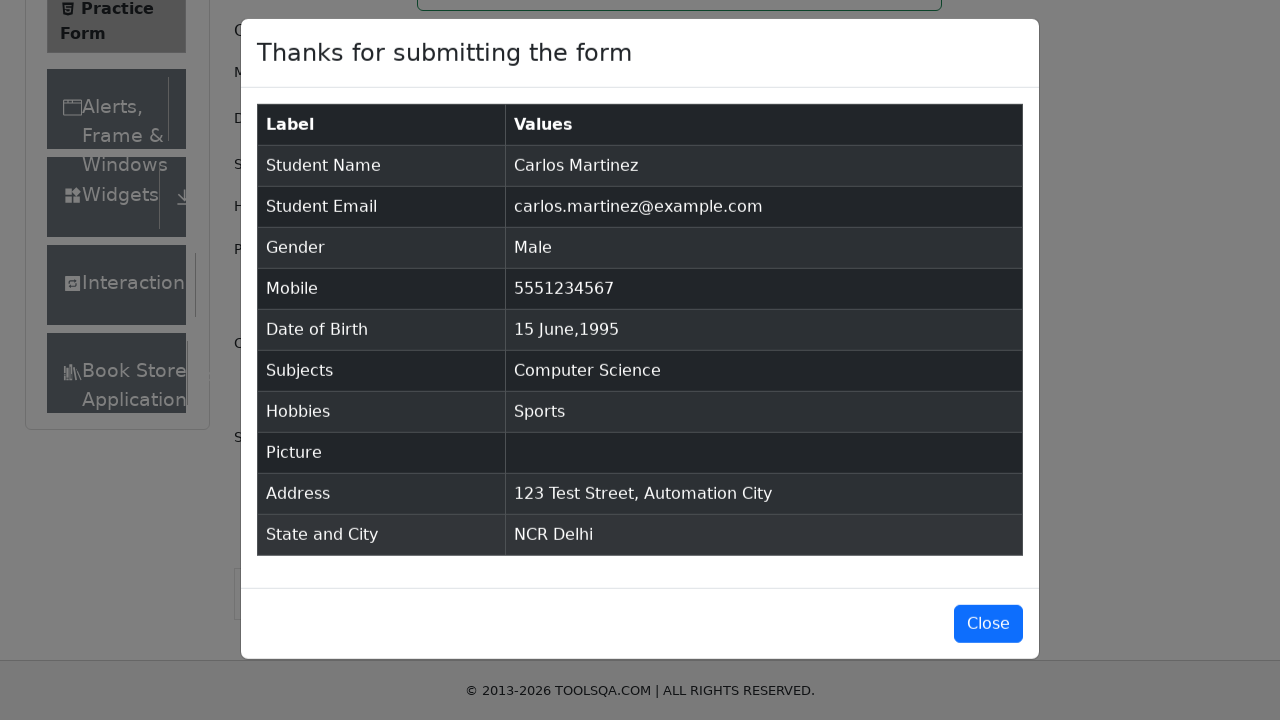

Submission confirmation modal appeared successfully
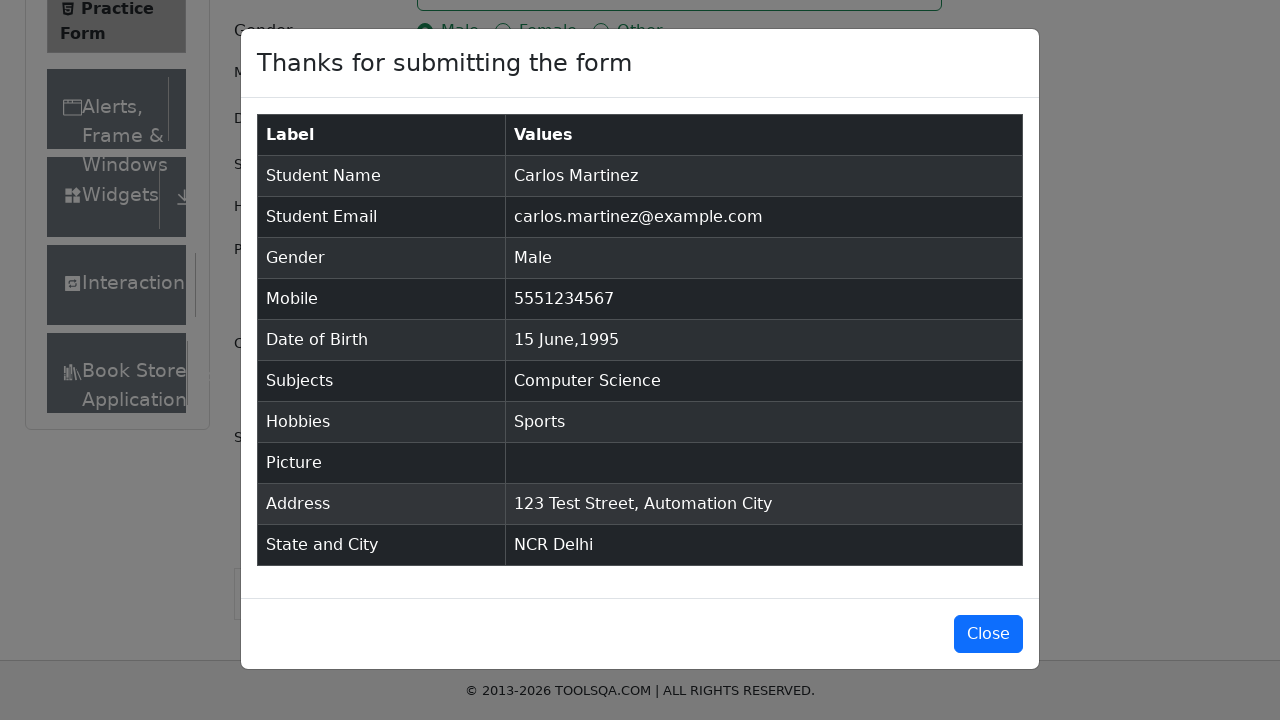

Closed the confirmation modal at (988, 634) on #closeLargeModal
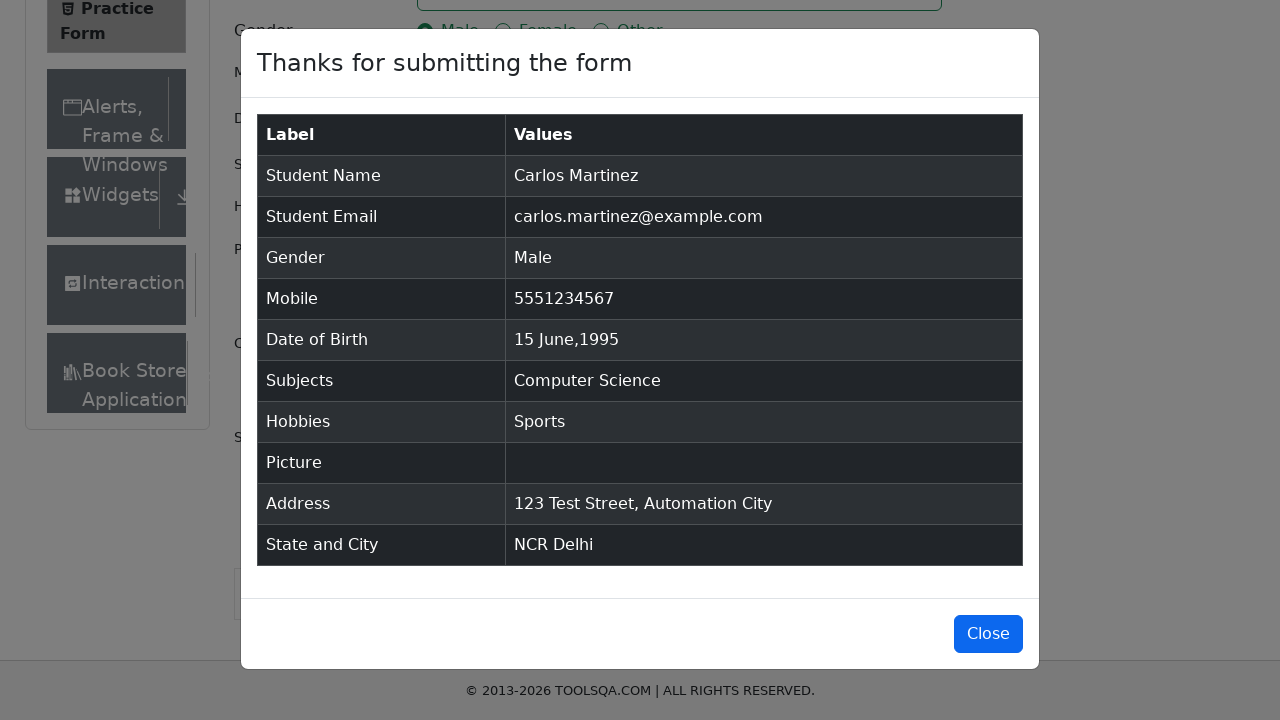

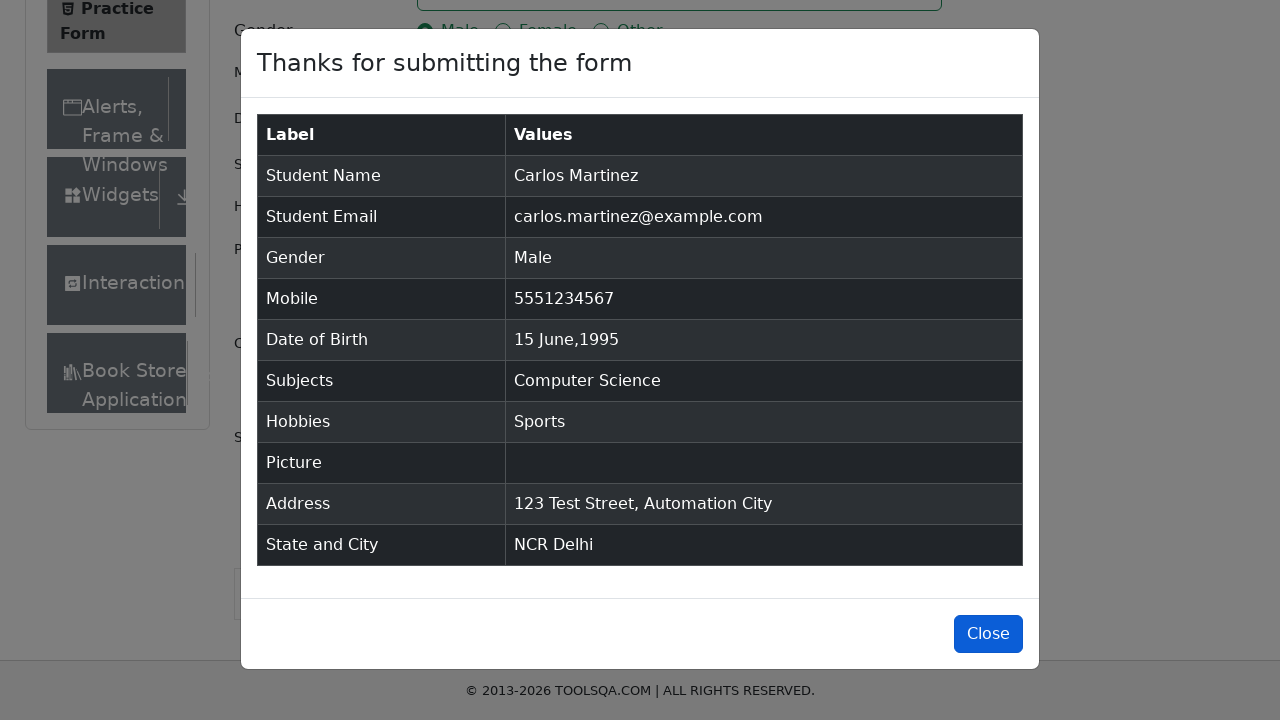